Tests XPath sibling traversal by clicking a button that is a following sibling of another button in the header navigation area

Starting URL: https://rahulshettyacademy.com/AutomationPractice/

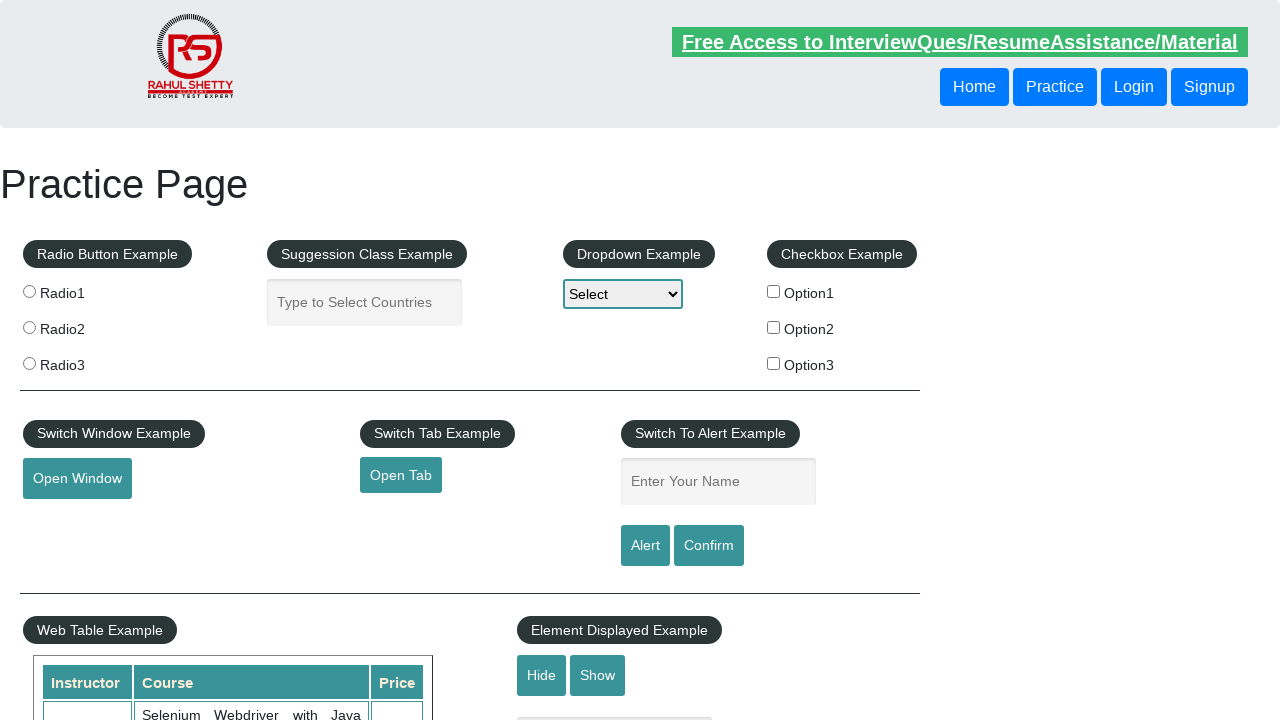

Navigated to https://rahulshettyacademy.com/AutomationPractice/
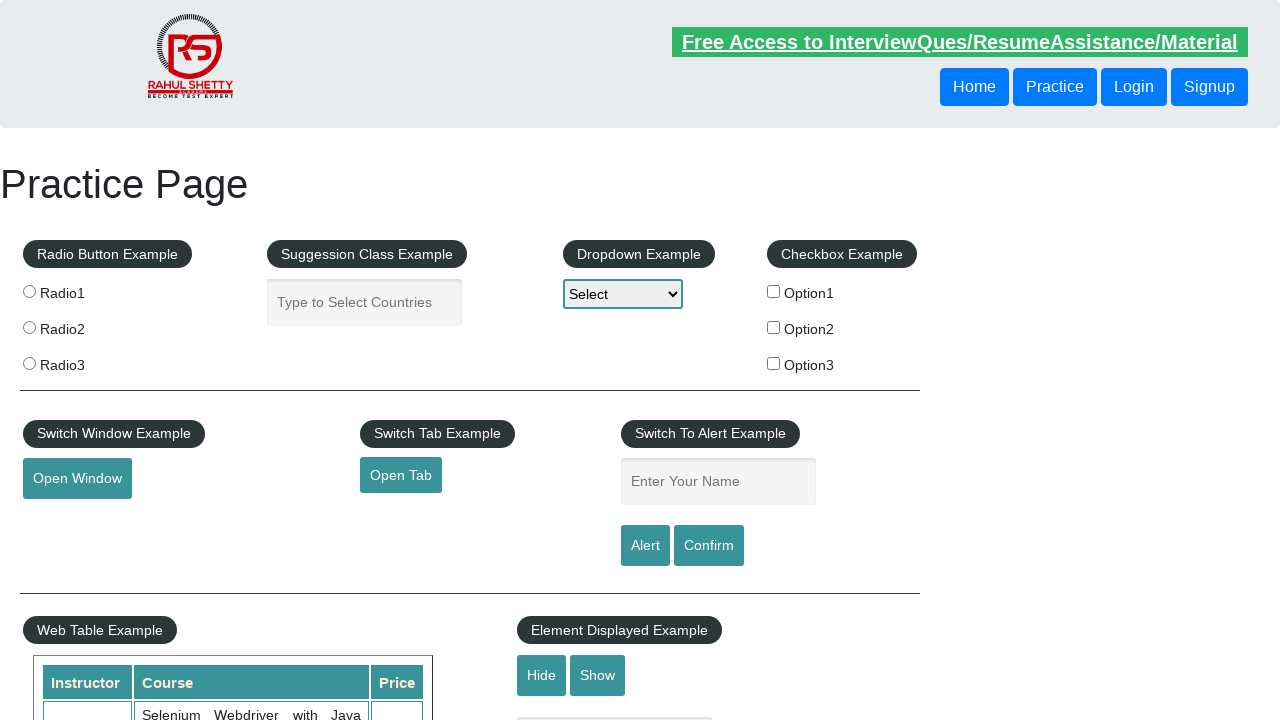

Clicked button that is a following sibling of the first button in header navigation at (1134, 87) on xpath=//header/div/button[1]/following-sibling::button[1]
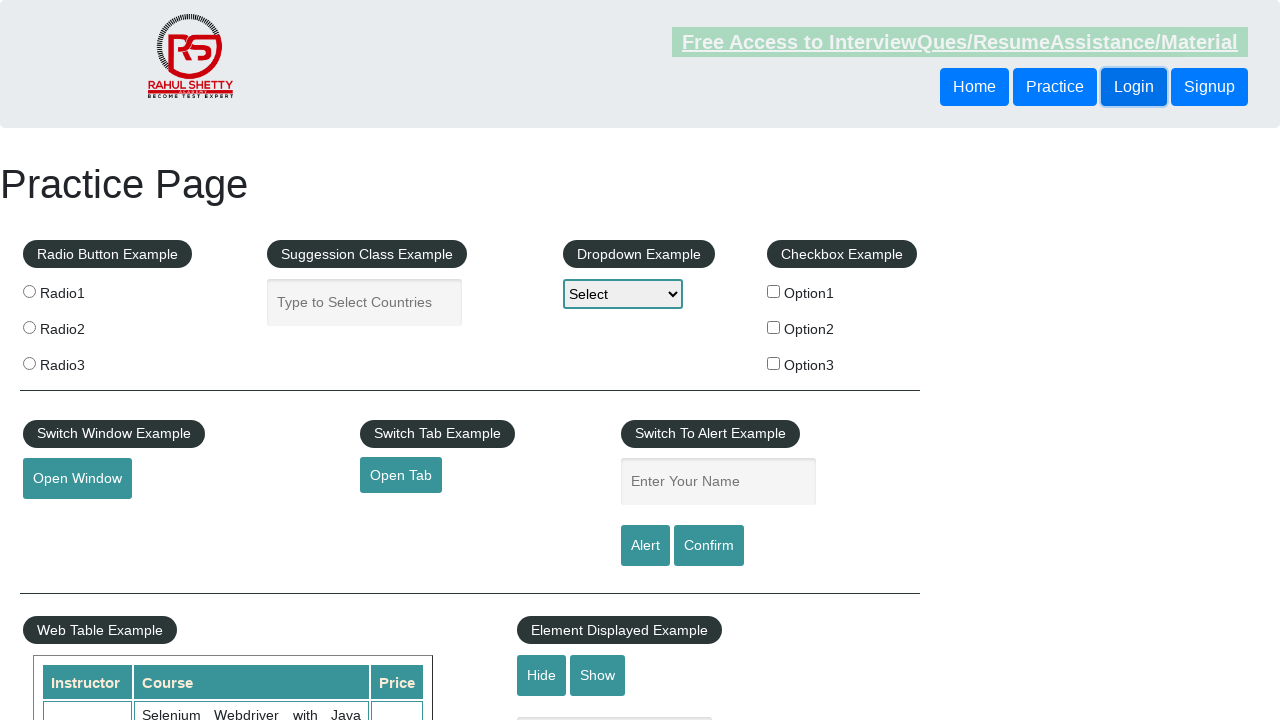

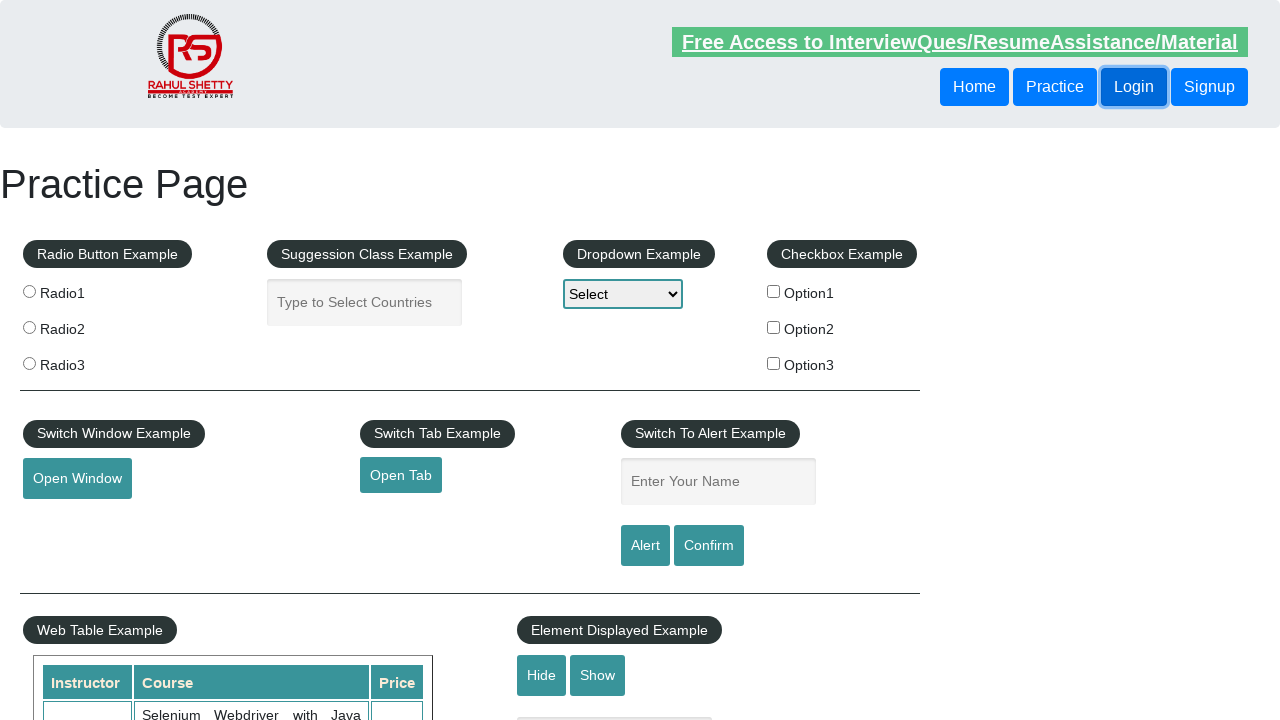